Tests adding 3 elements and removing them one at a time, verifying the count decreases correctly

Starting URL: https://the-internet.herokuapp.com/add_remove_elements/

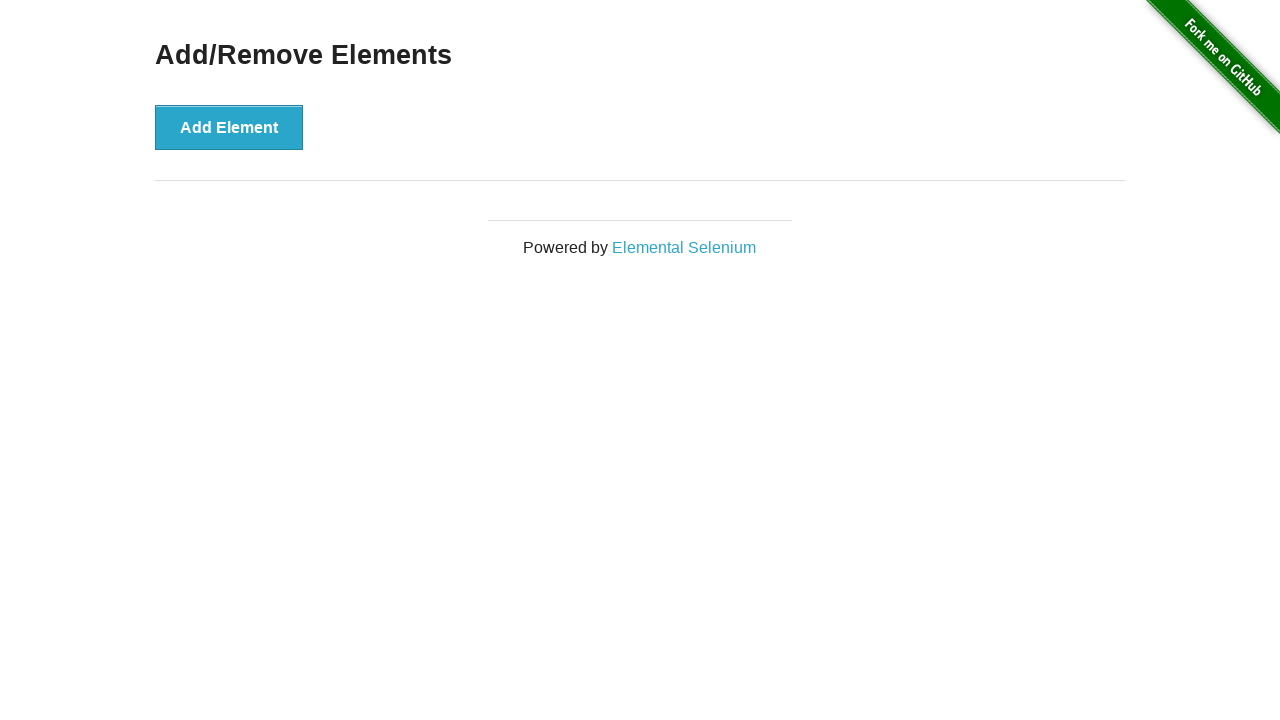

Clicked 'Add Element' button (iteration 1/3) at (229, 127) on button:has-text('Add Element')
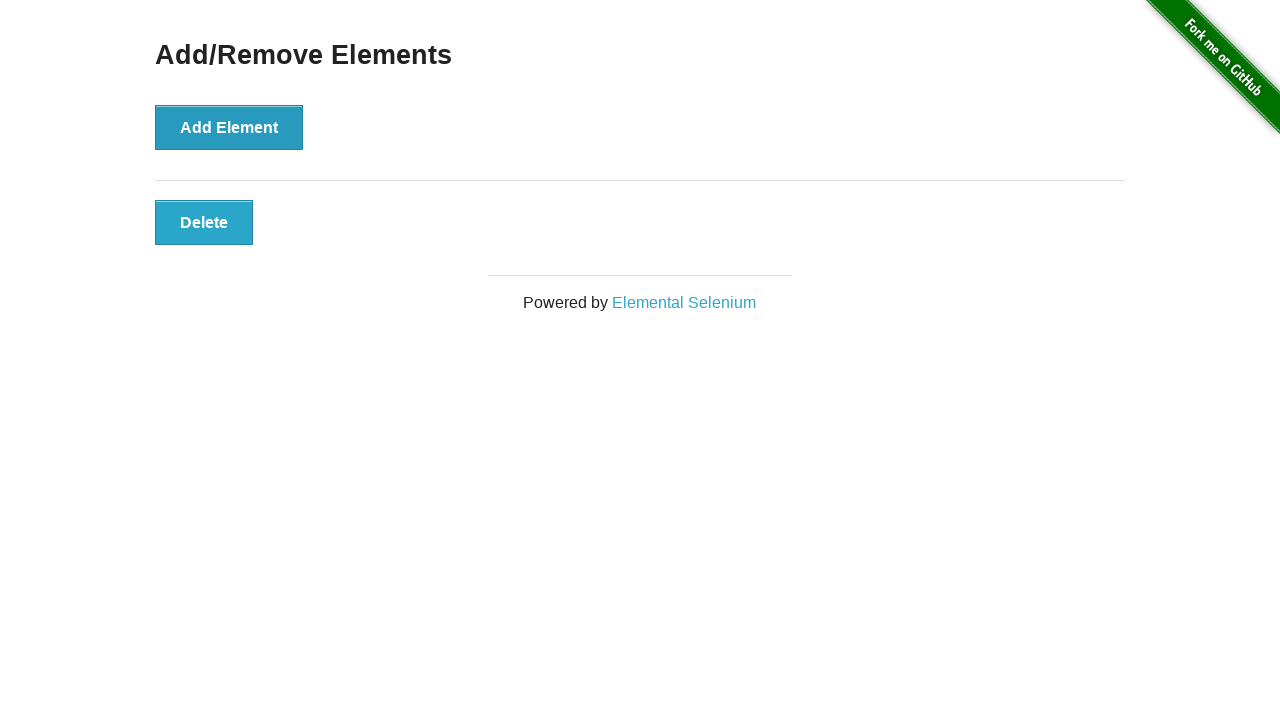

Clicked 'Add Element' button (iteration 2/3) at (229, 127) on button:has-text('Add Element')
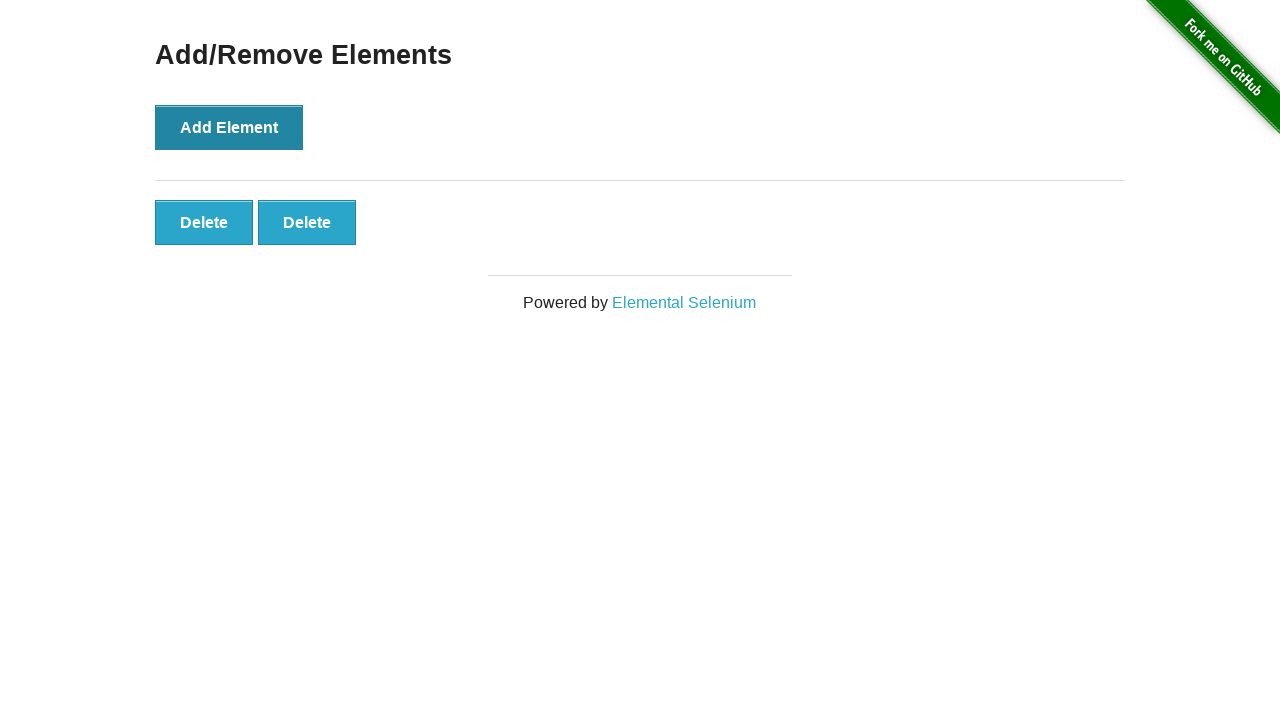

Clicked 'Add Element' button (iteration 3/3) at (229, 127) on button:has-text('Add Element')
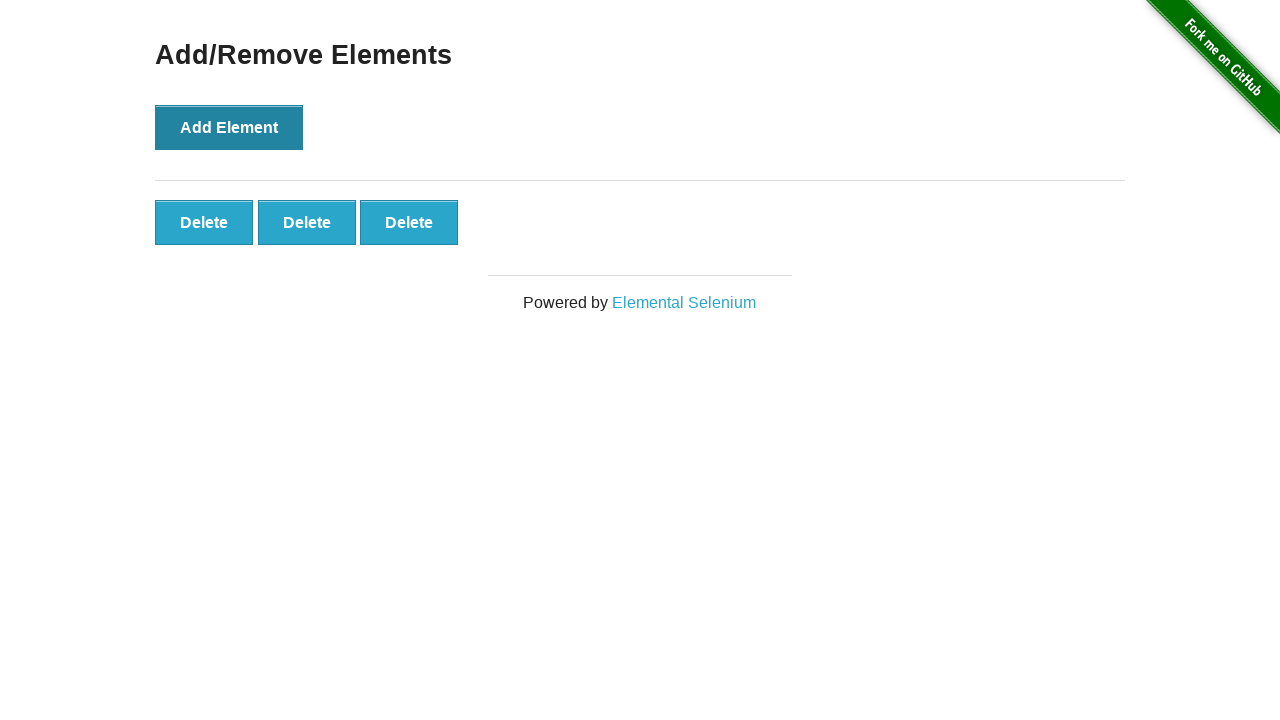

Waited for added elements to appear
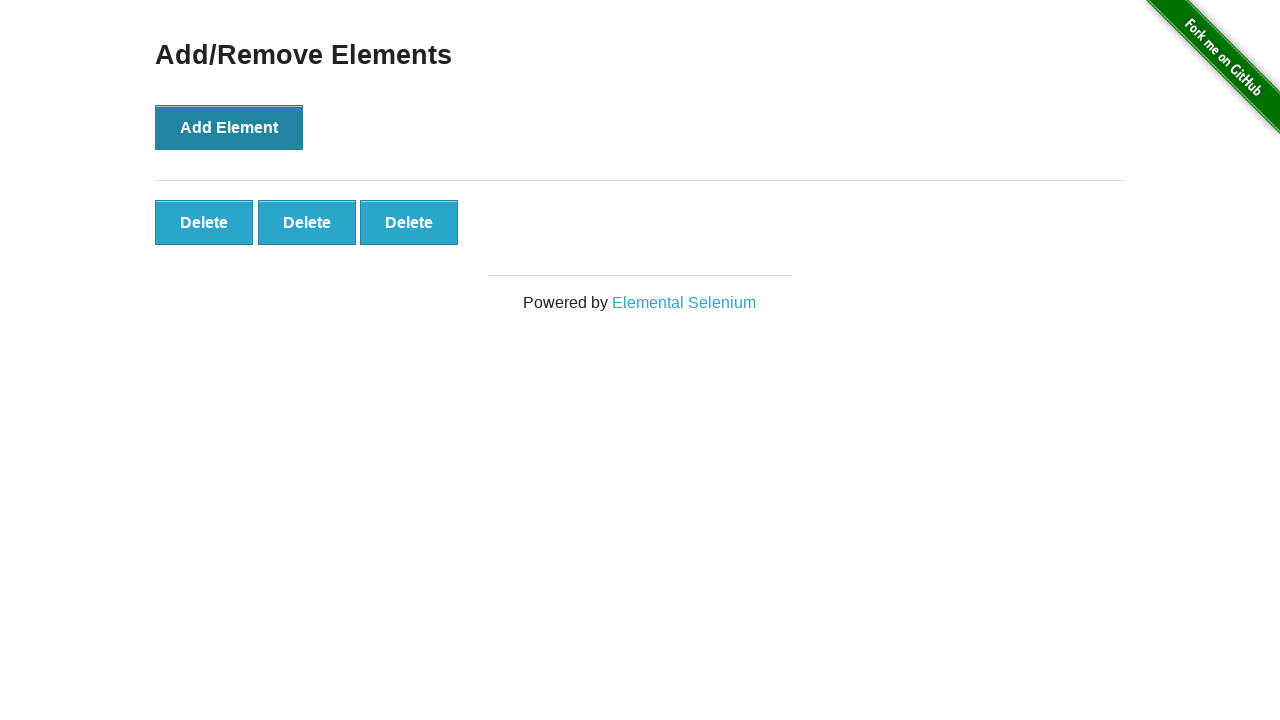

Verified 3 elements are present
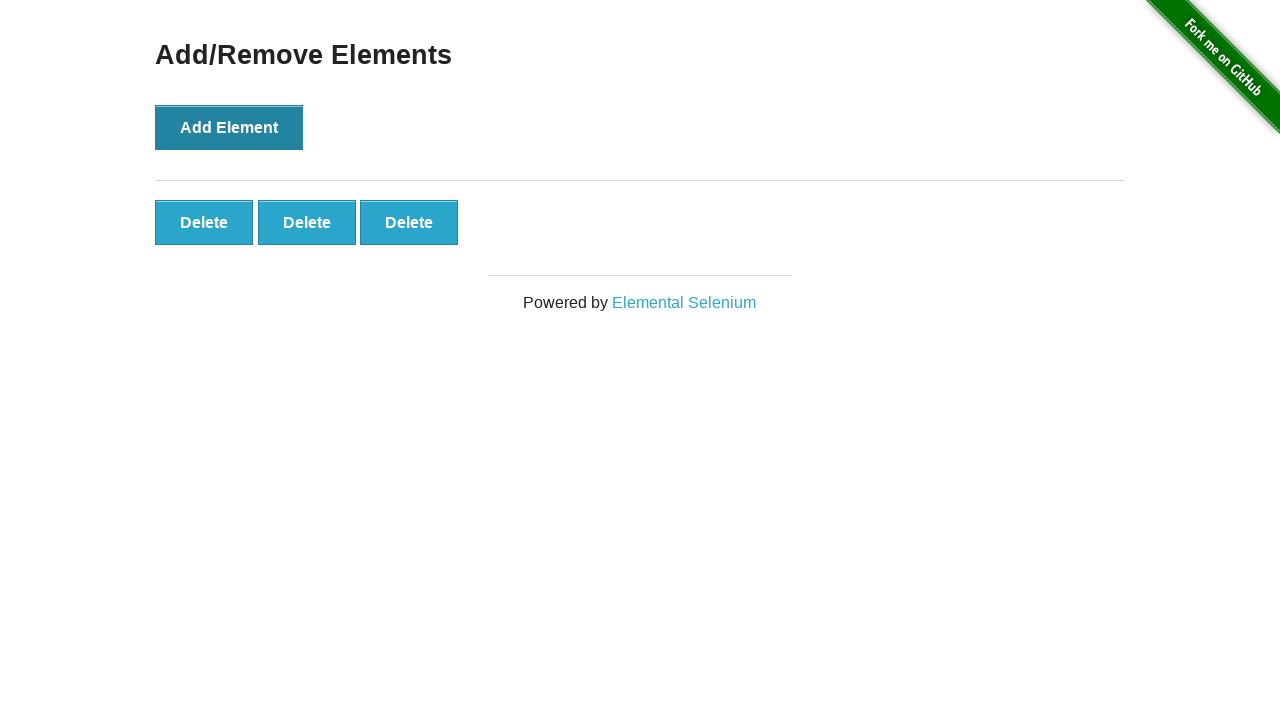

Clicked delete button for first element at (204, 222) on .added-manually >> nth=0
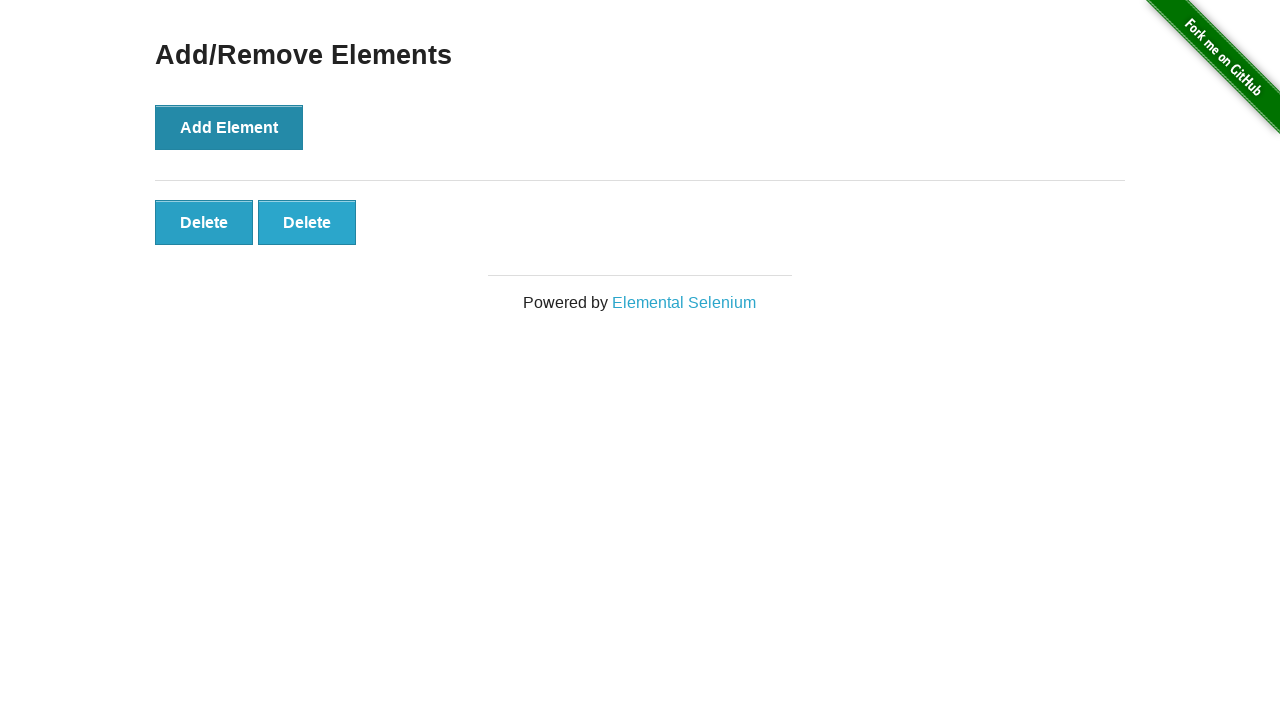

Verified 2 elements remain after first deletion
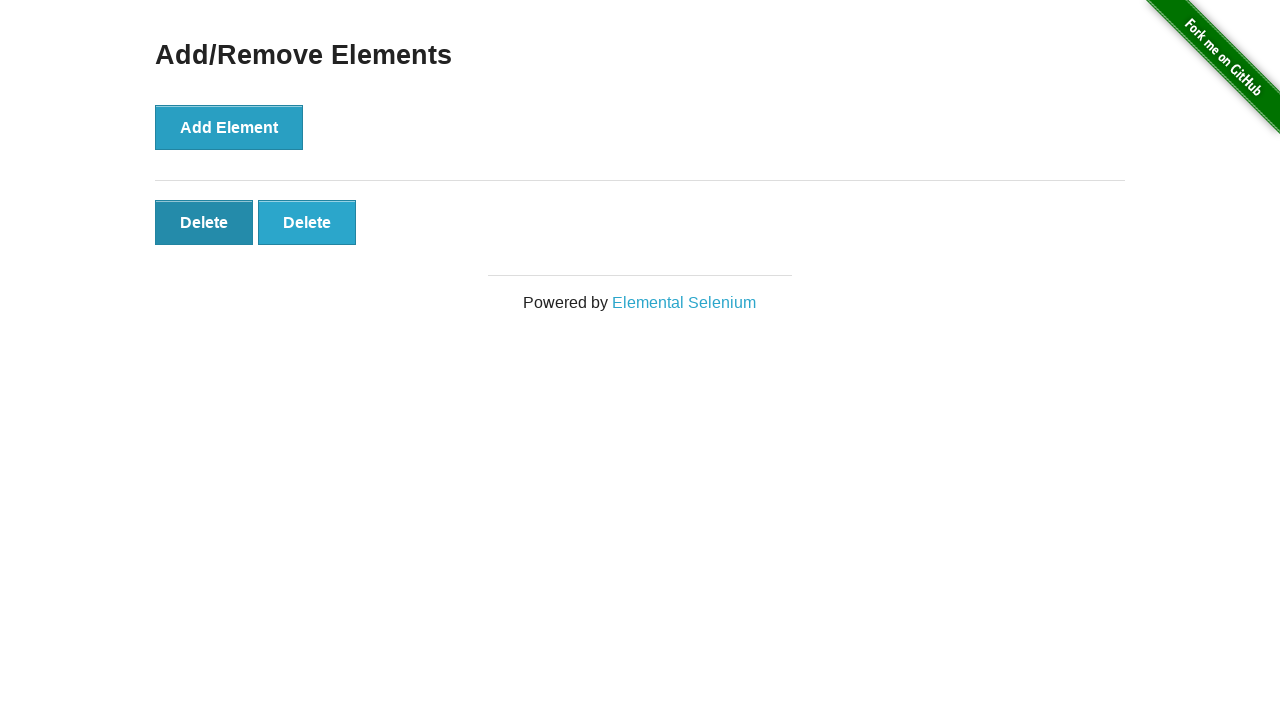

Clicked delete button for second element at (204, 222) on .added-manually >> nth=0
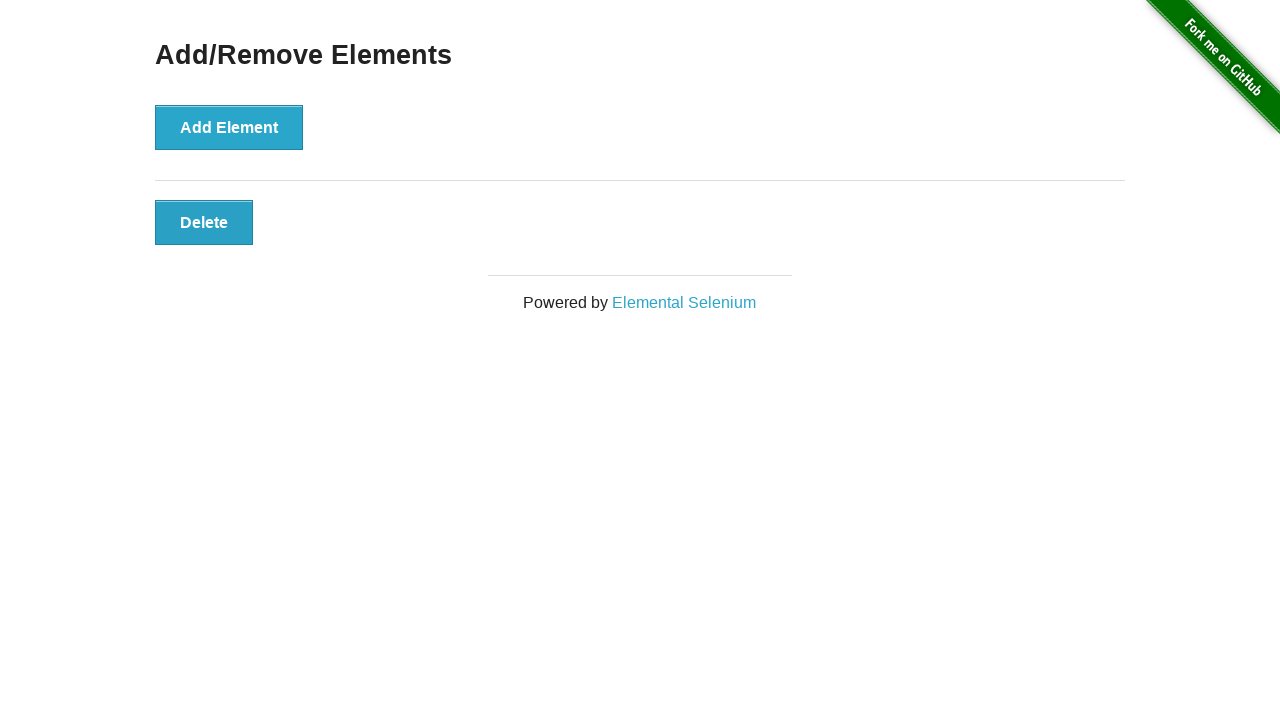

Clicked delete button for third element at (204, 222) on .added-manually >> nth=0
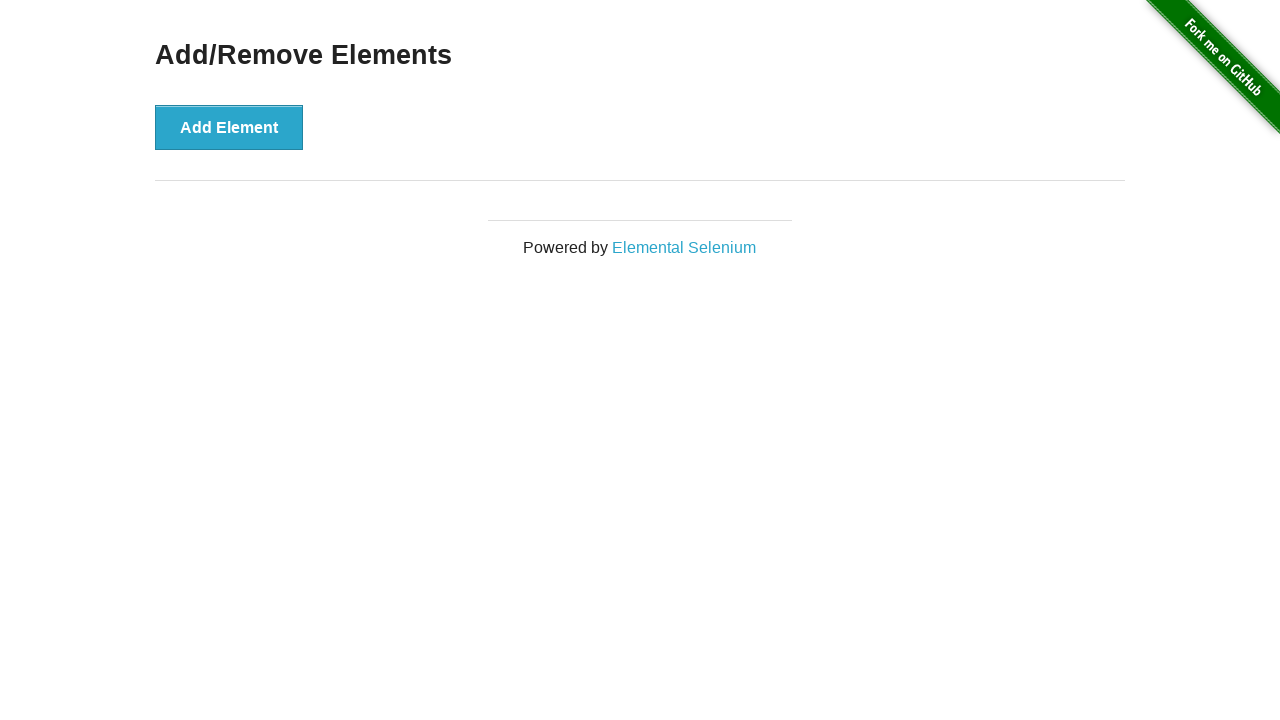

Verified all elements have been removed
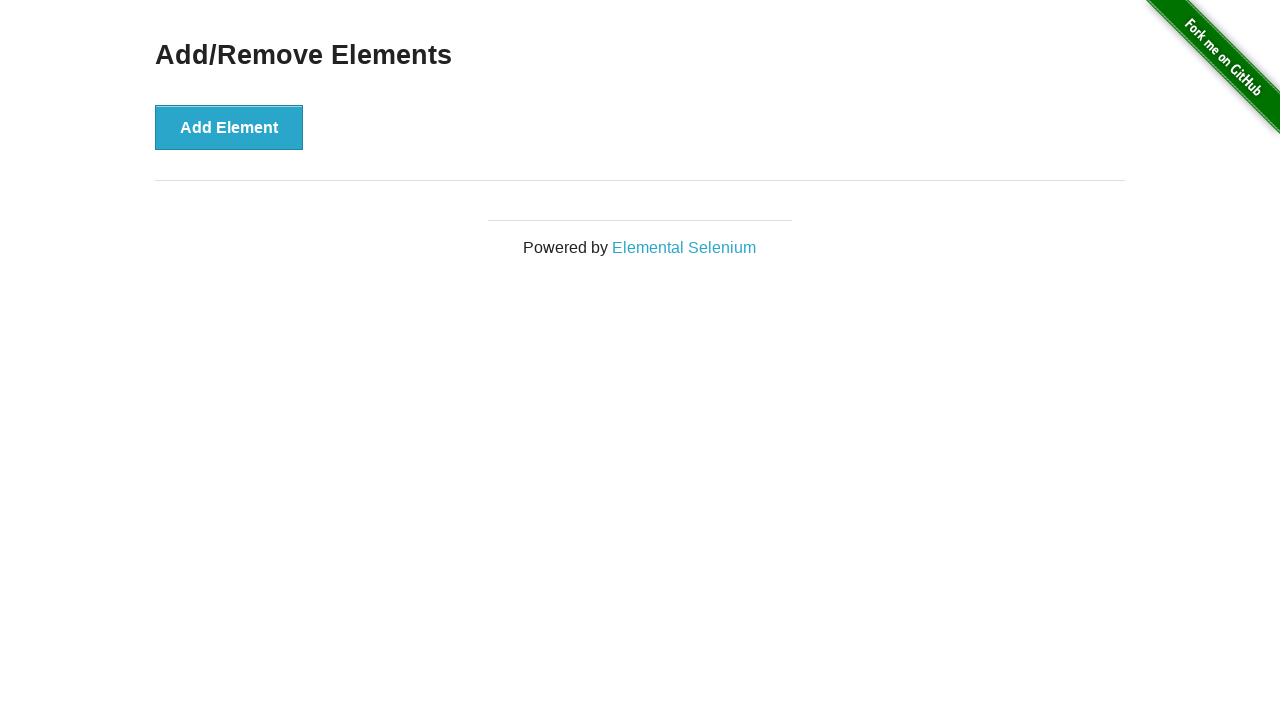

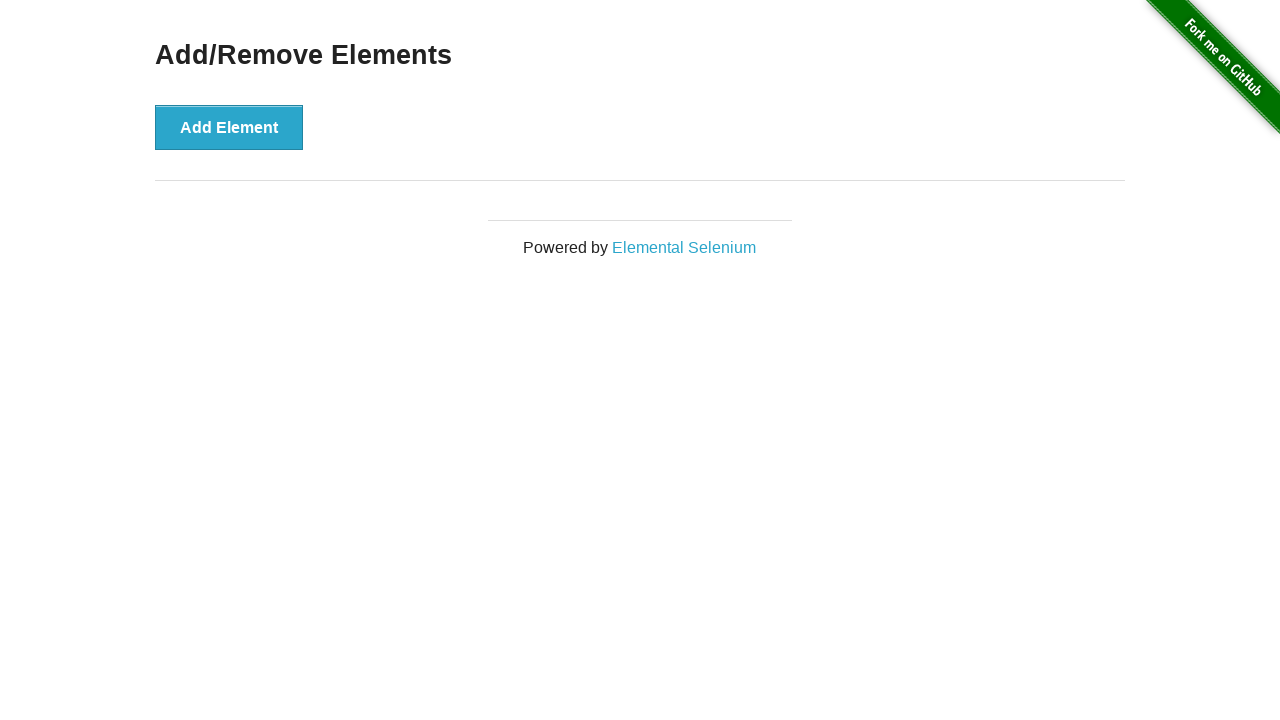